Tests alert handling by clicking a button that triggers a JavaScript alert, then accepting/dismissing the alert dialog

Starting URL: https://demoqa.com/alerts

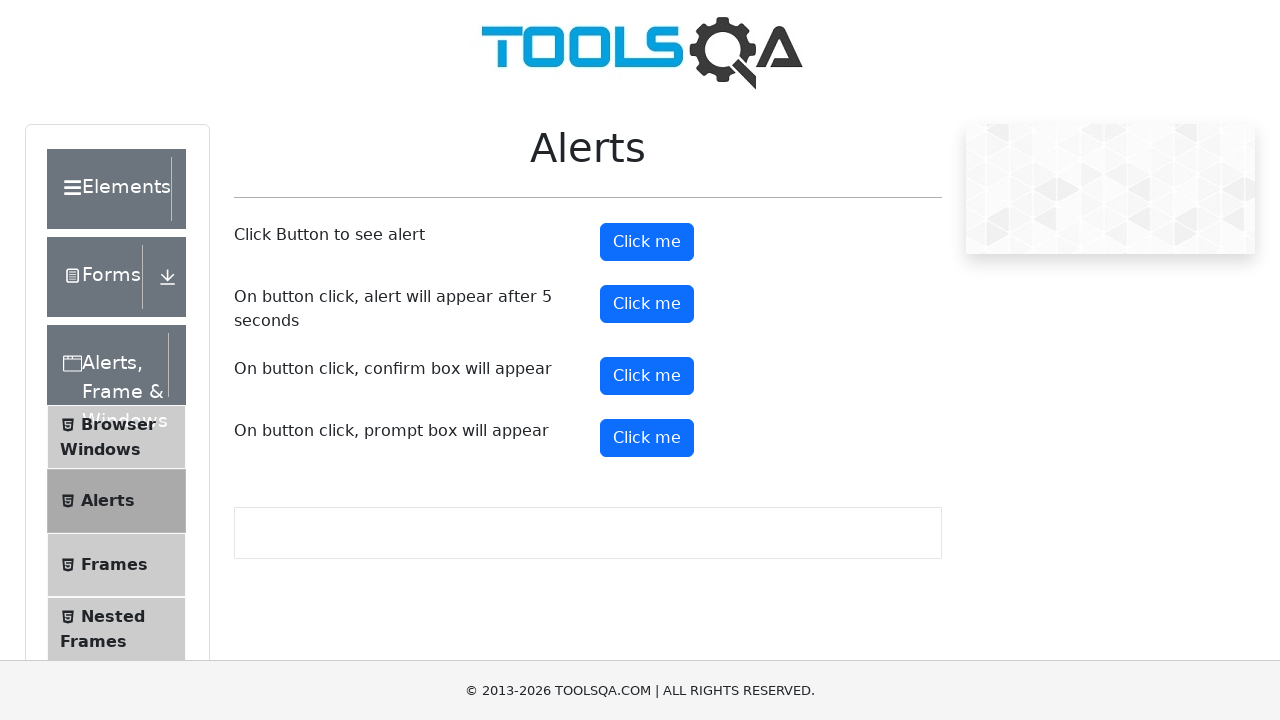

Navigated to alerts demo page
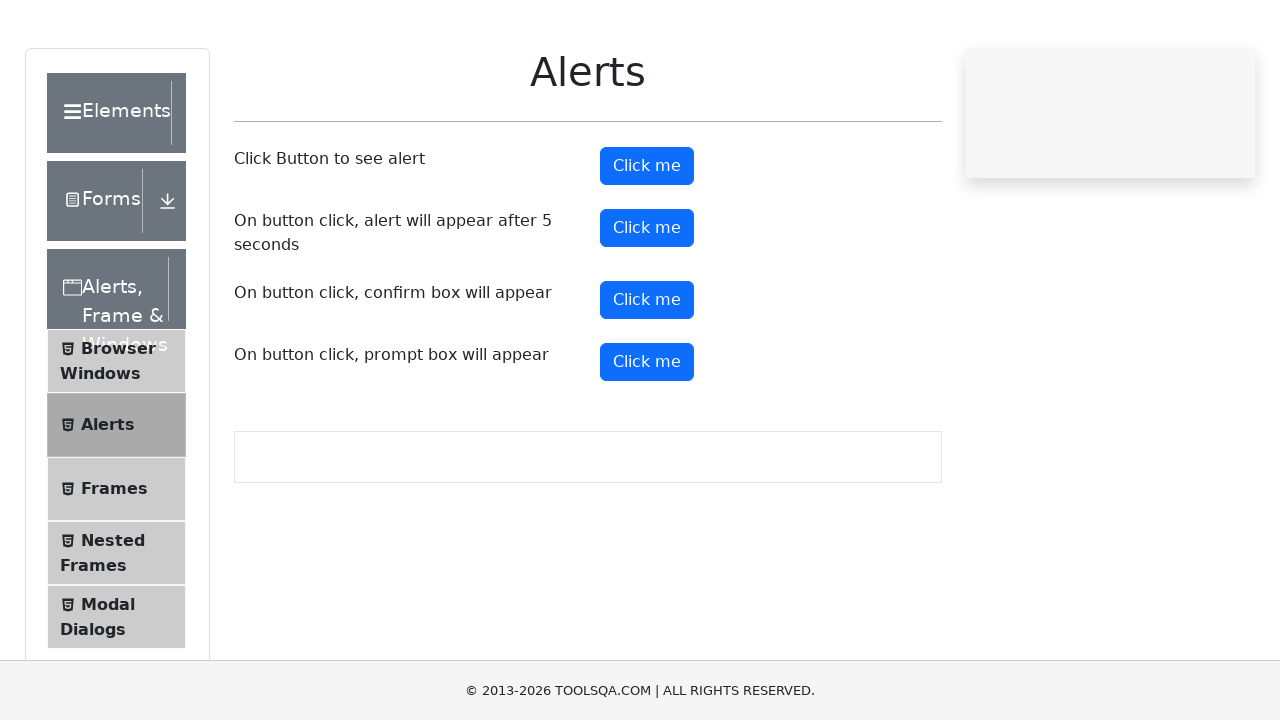

Clicked alert button to trigger JavaScript alert at (647, 242) on #alertButton
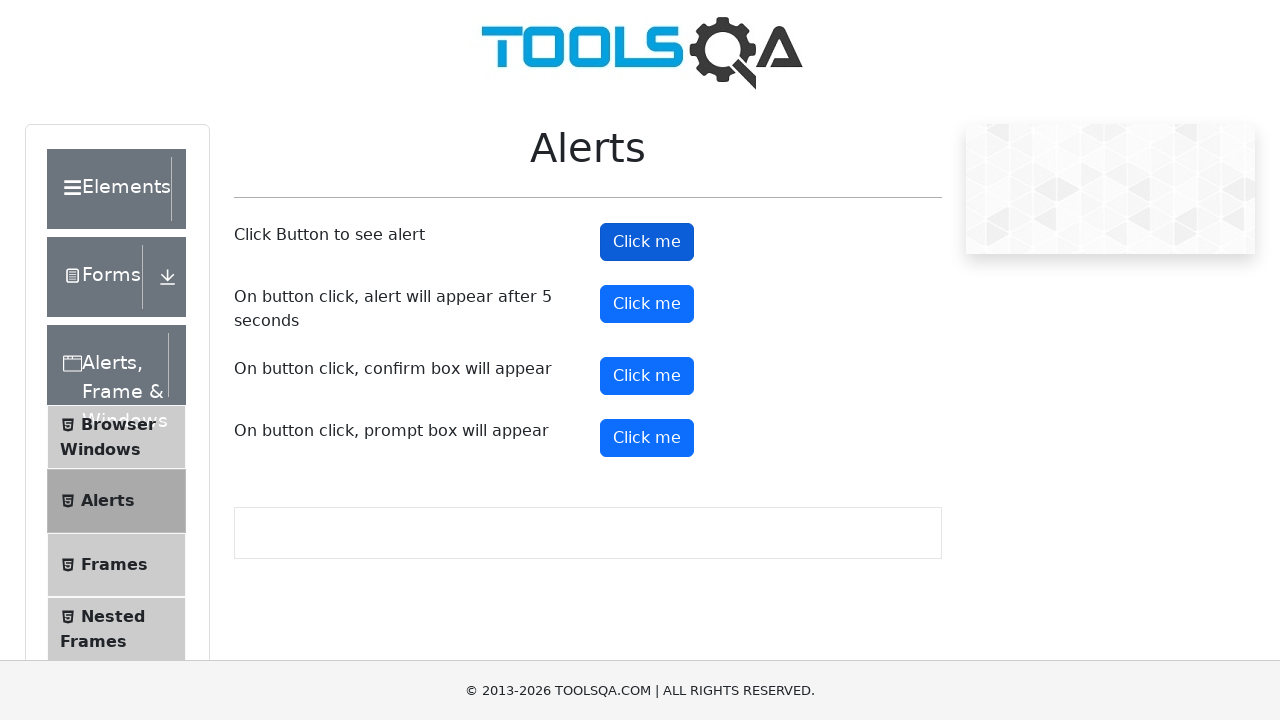

Set up dialog handler to accept alert
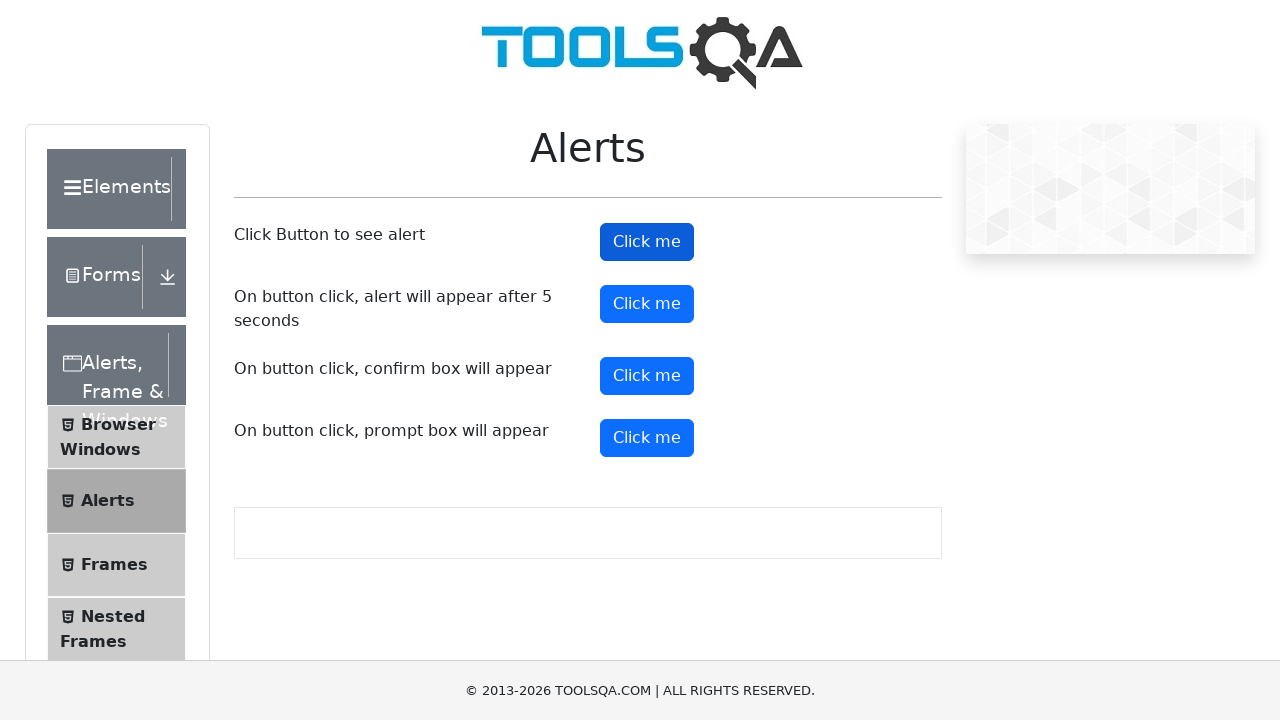

Waited for alert processing to complete
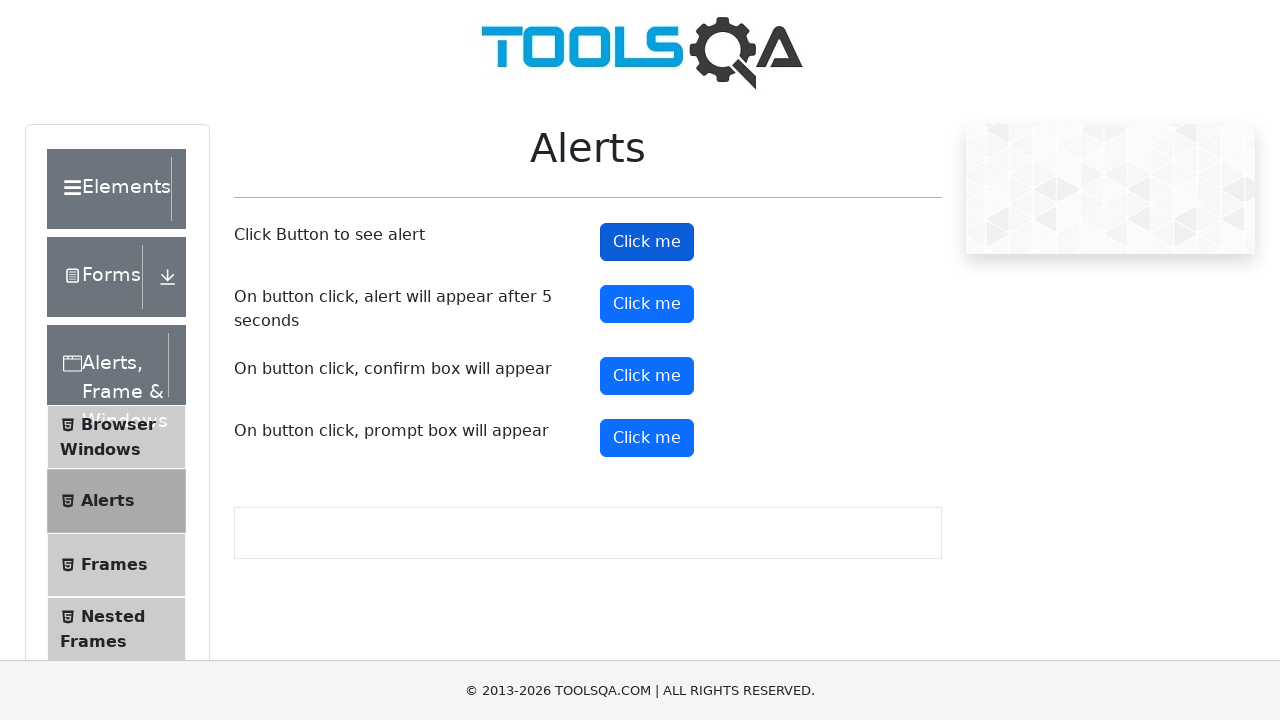

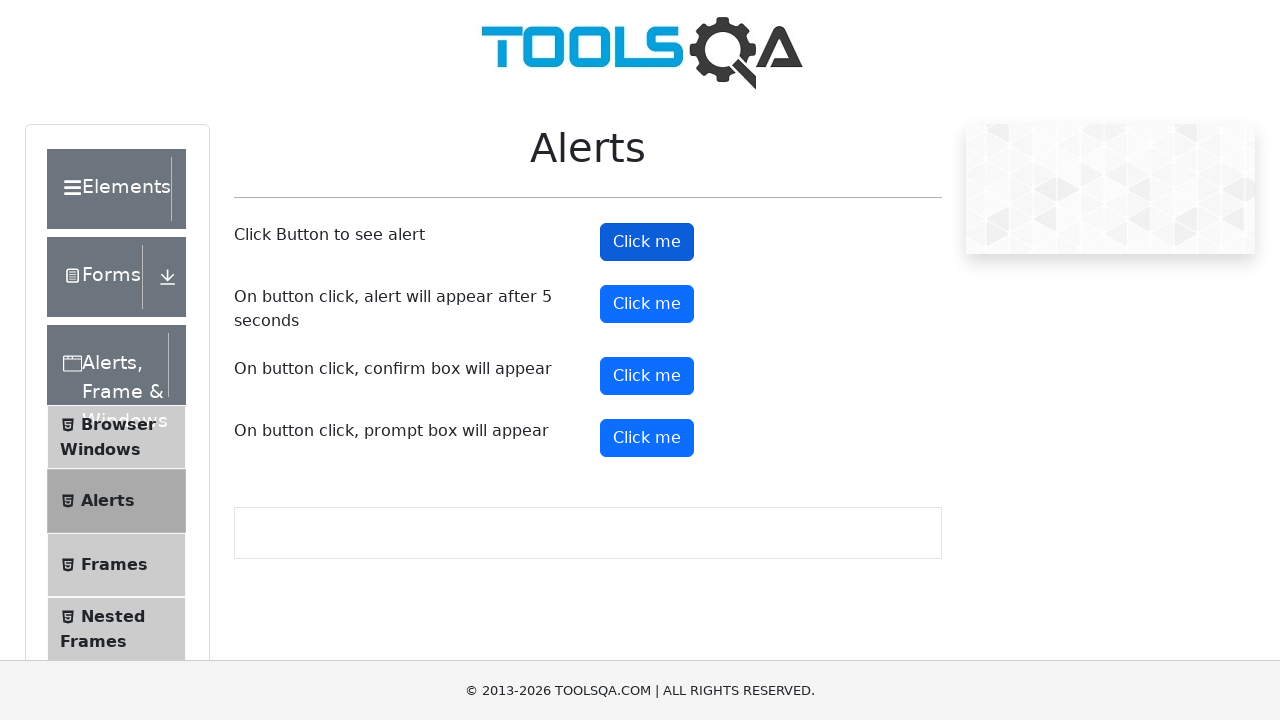